Tests dropdown functionality by verifying all options are present, then selecting and verifying the first and second options

Starting URL: http://the-internet.herokuapp.com/dropdown

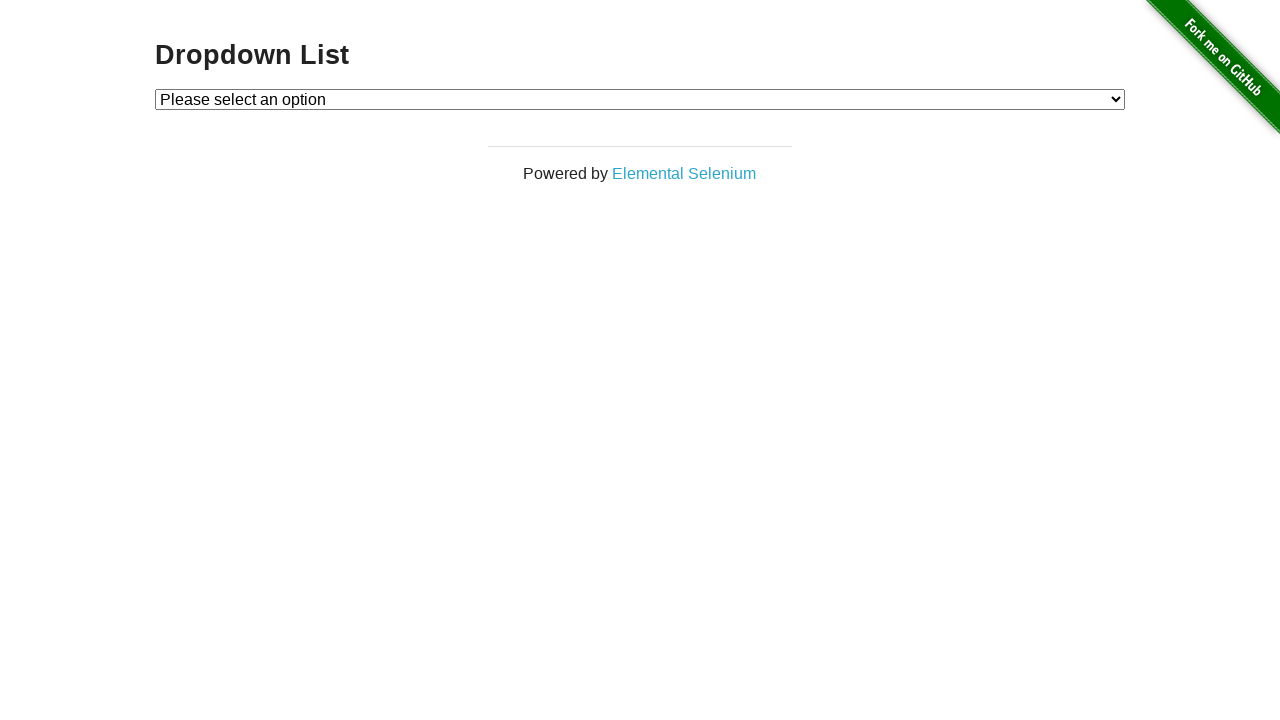

Located dropdown element
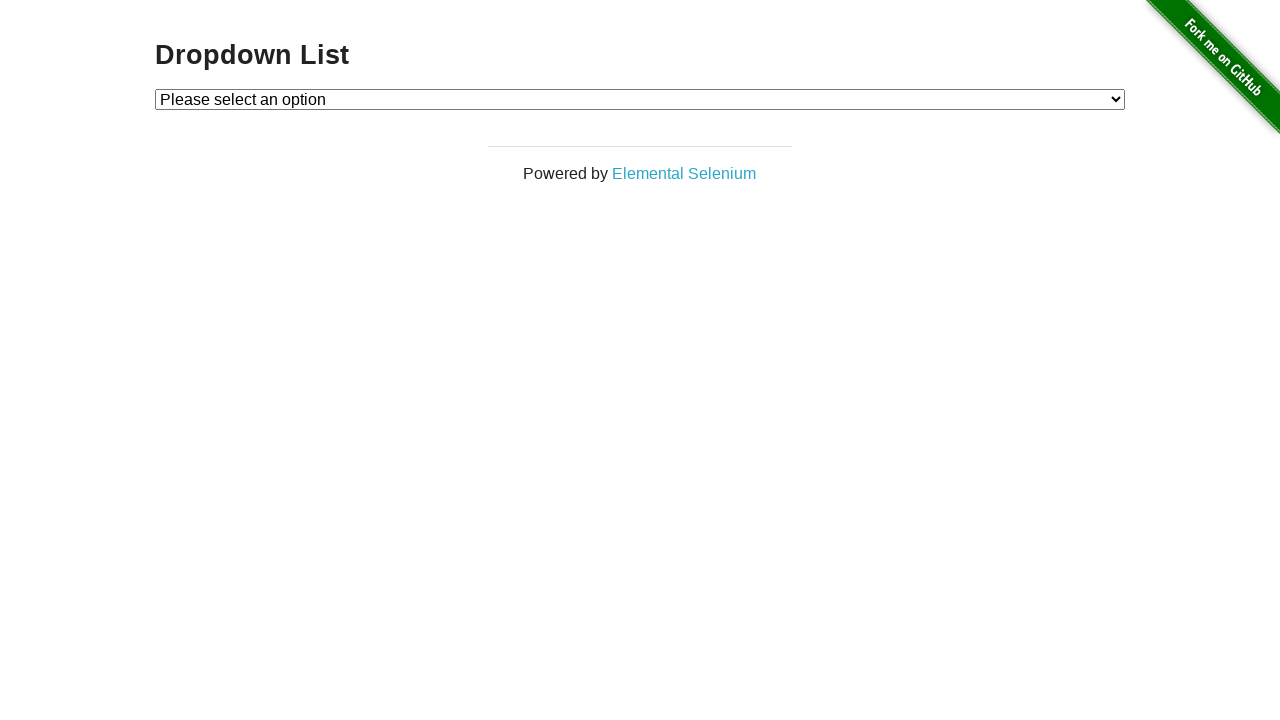

Retrieved all options from dropdown
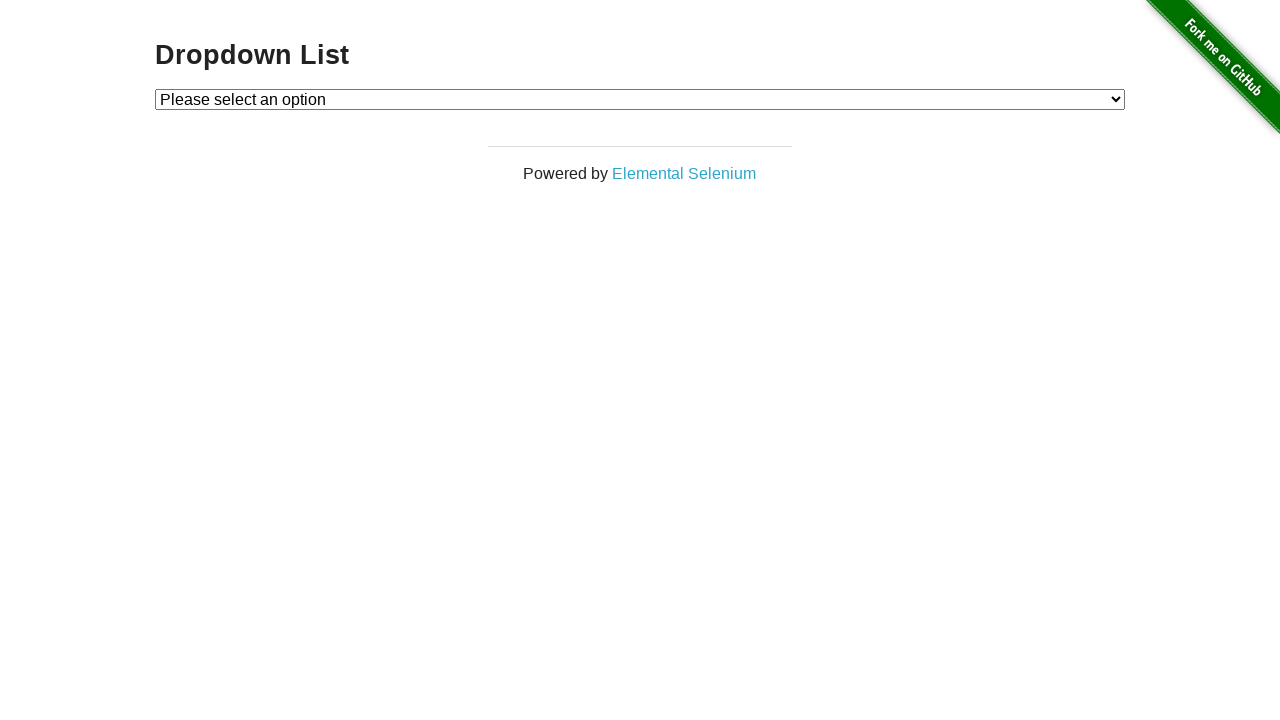

Verified dropdown contains 3 options (at least 3 expected)
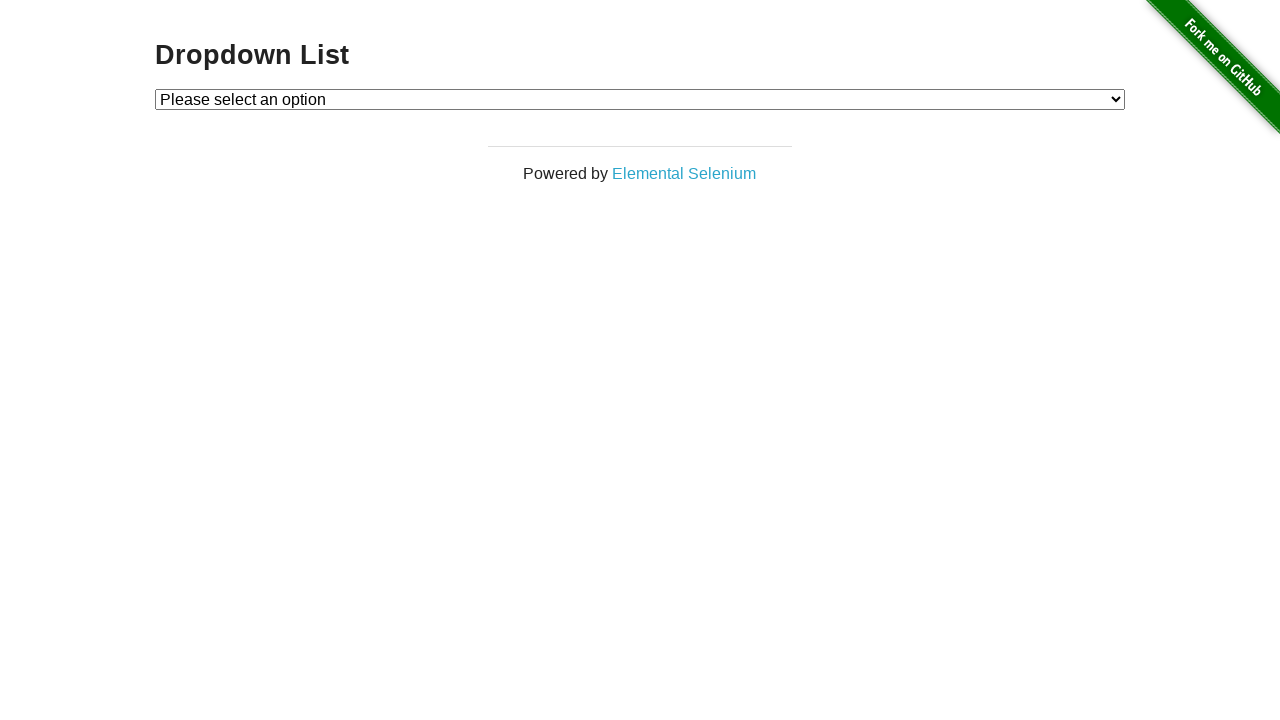

Selected 'Option 1' from dropdown on #dropdown
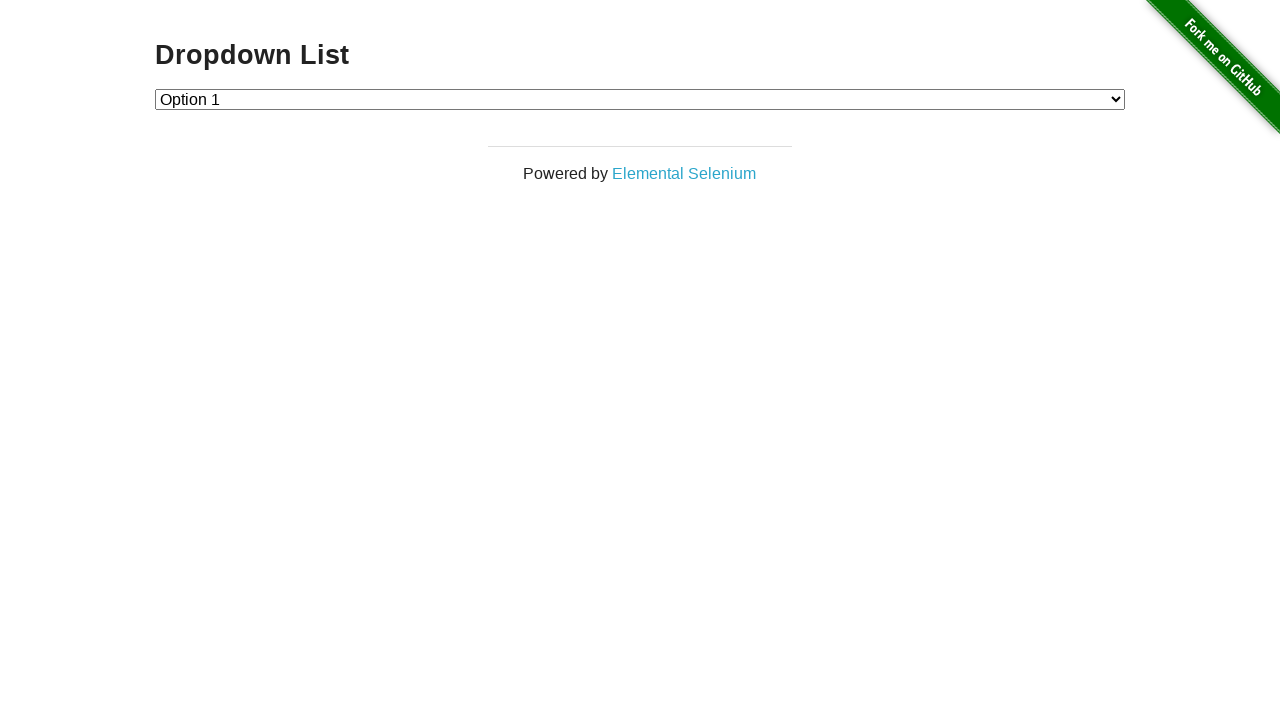

Verified 'Option 1' is selected (value='1')
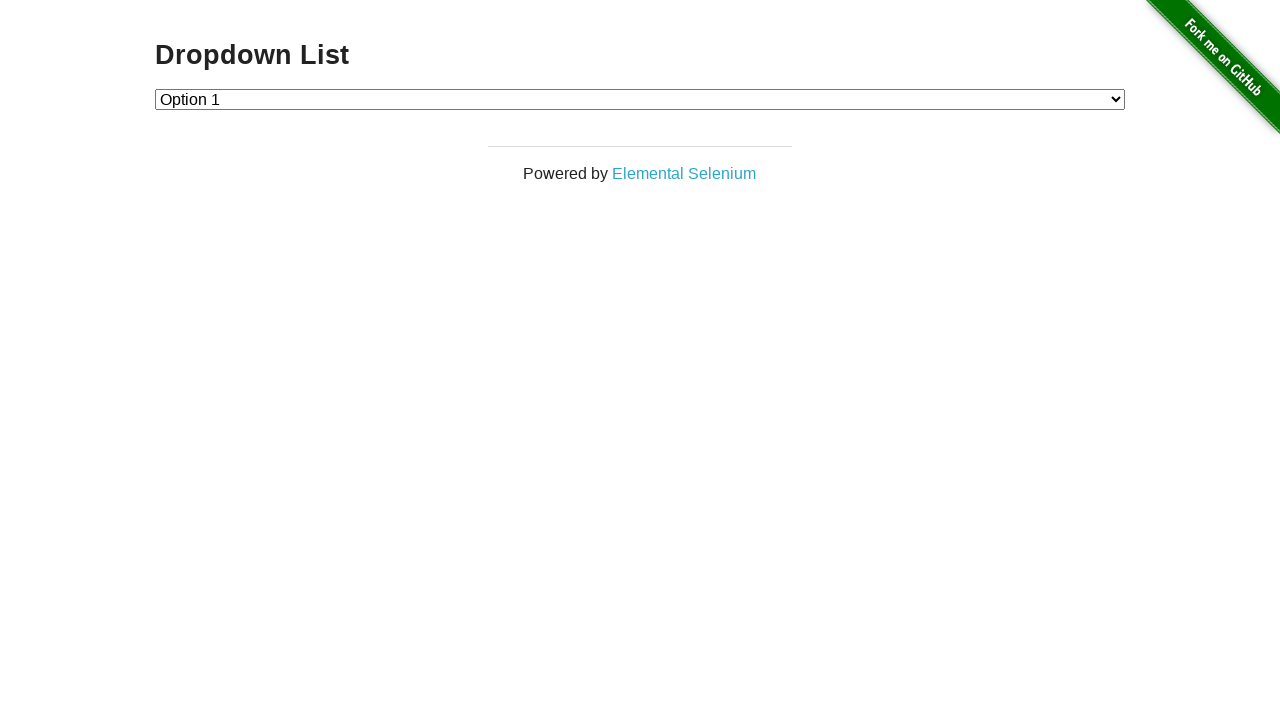

Selected 'Option 2' from dropdown on #dropdown
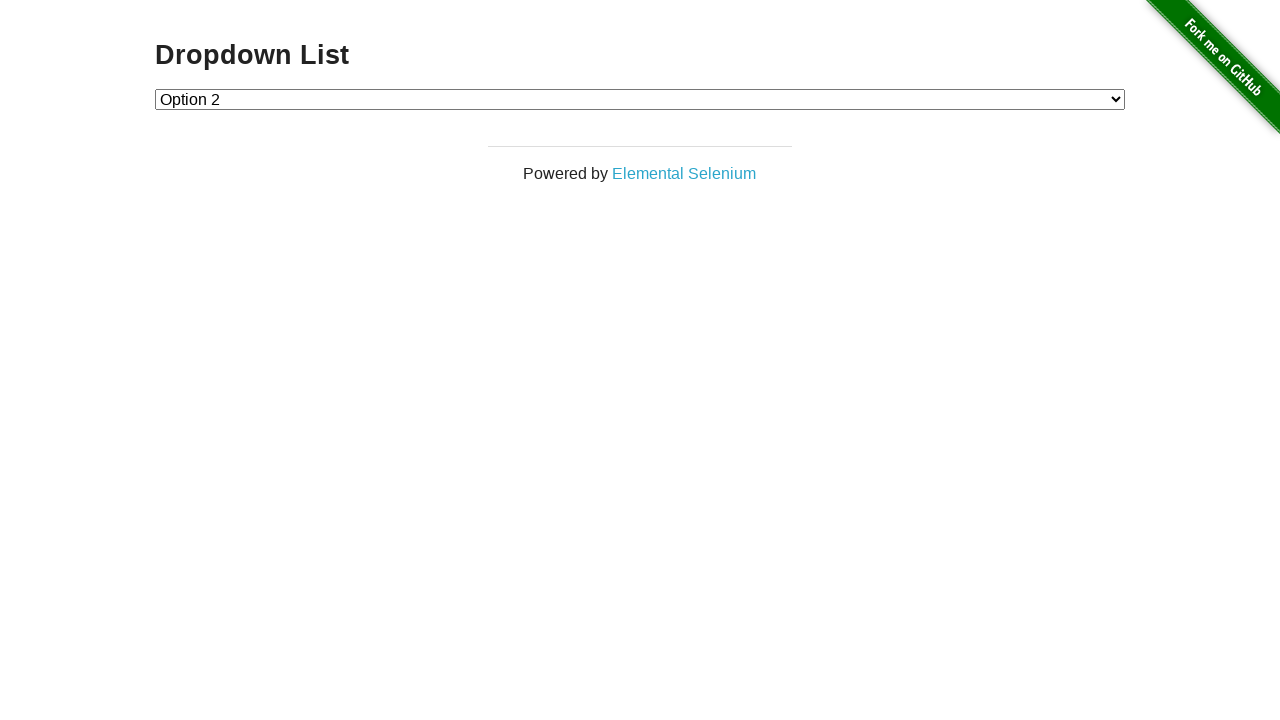

Verified 'Option 2' is selected (value='2')
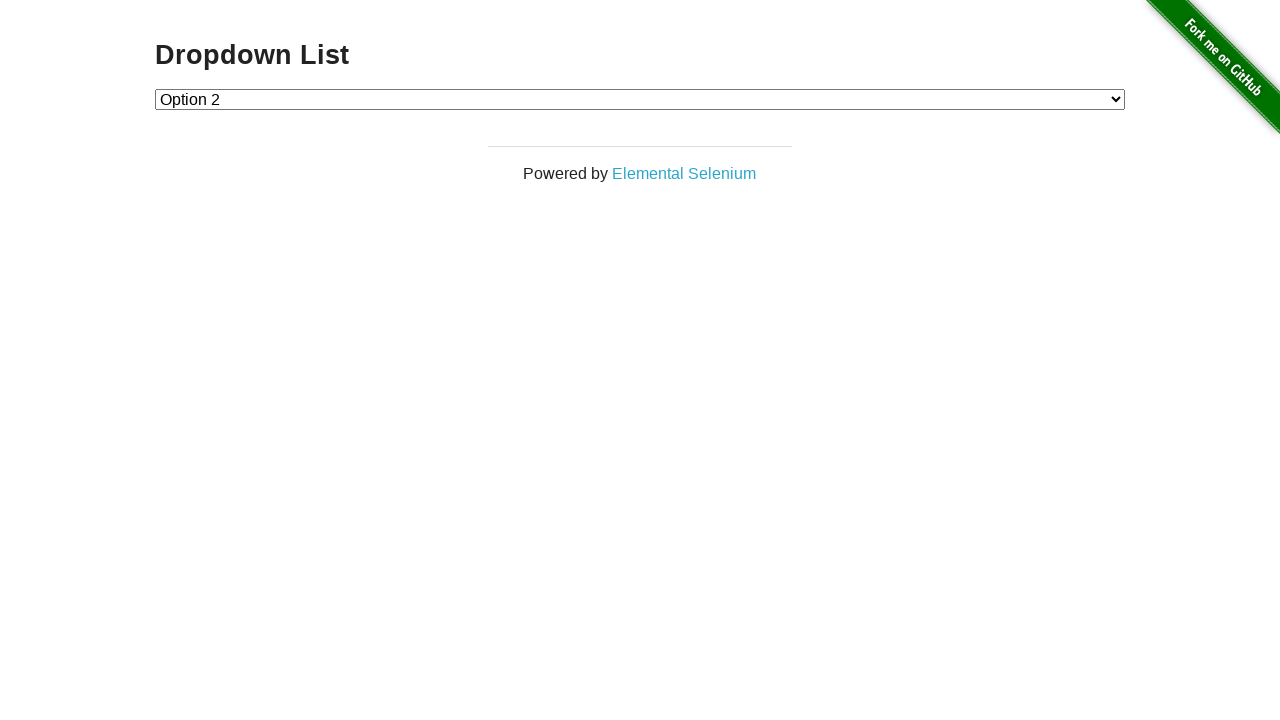

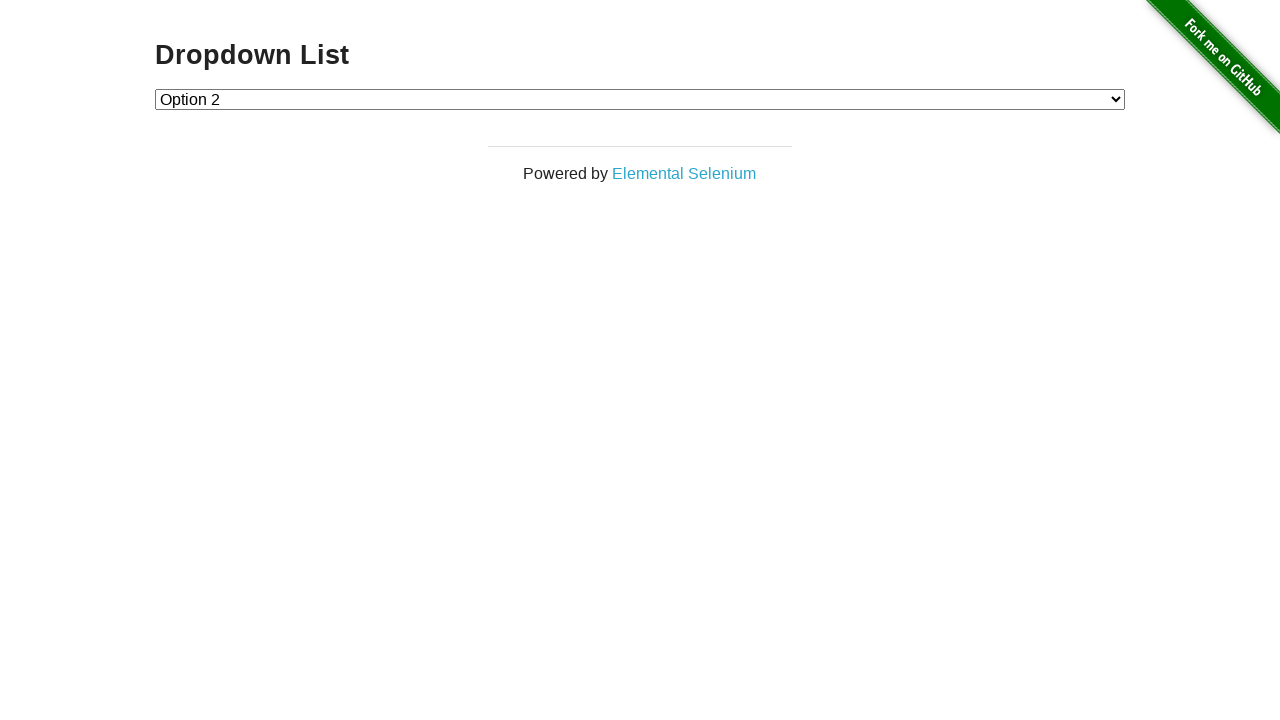